Tests AJAX functionality by clicking a button and waiting for dynamic content to load

Starting URL: http://uitestingplayground.com/ajax

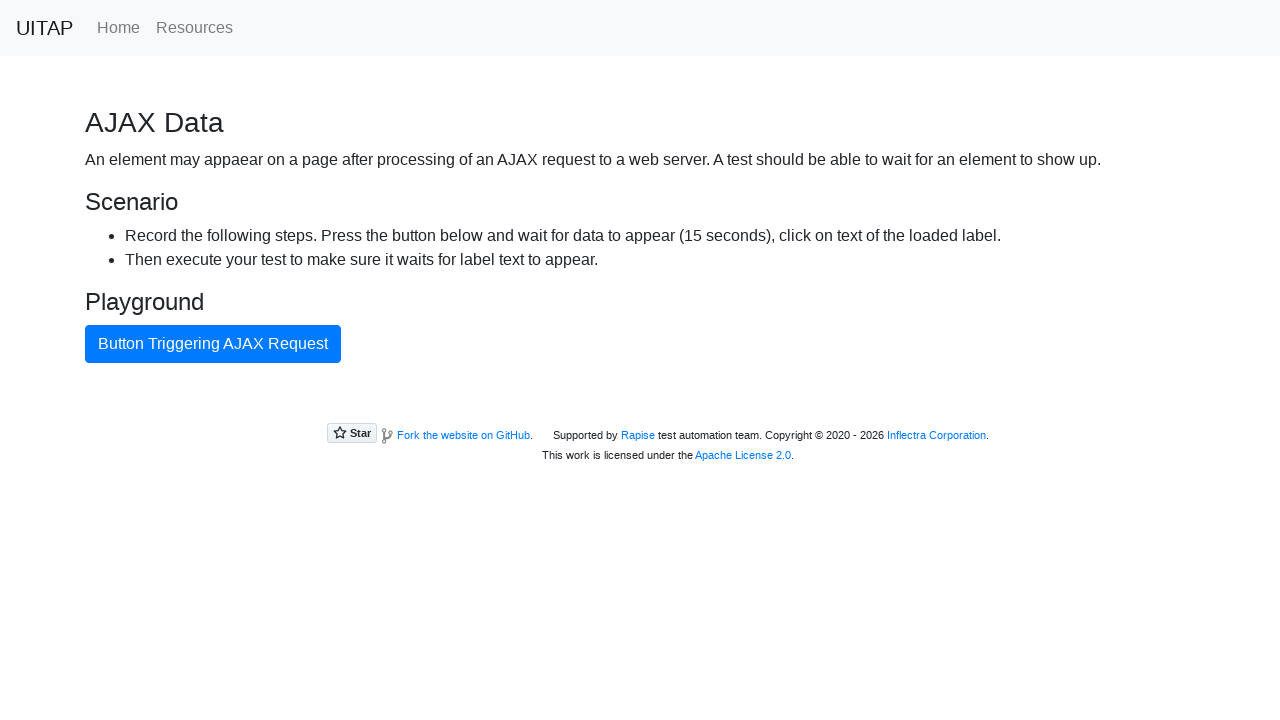

Clicked blue button to trigger AJAX request at (213, 344) on button.btn.btn-primary
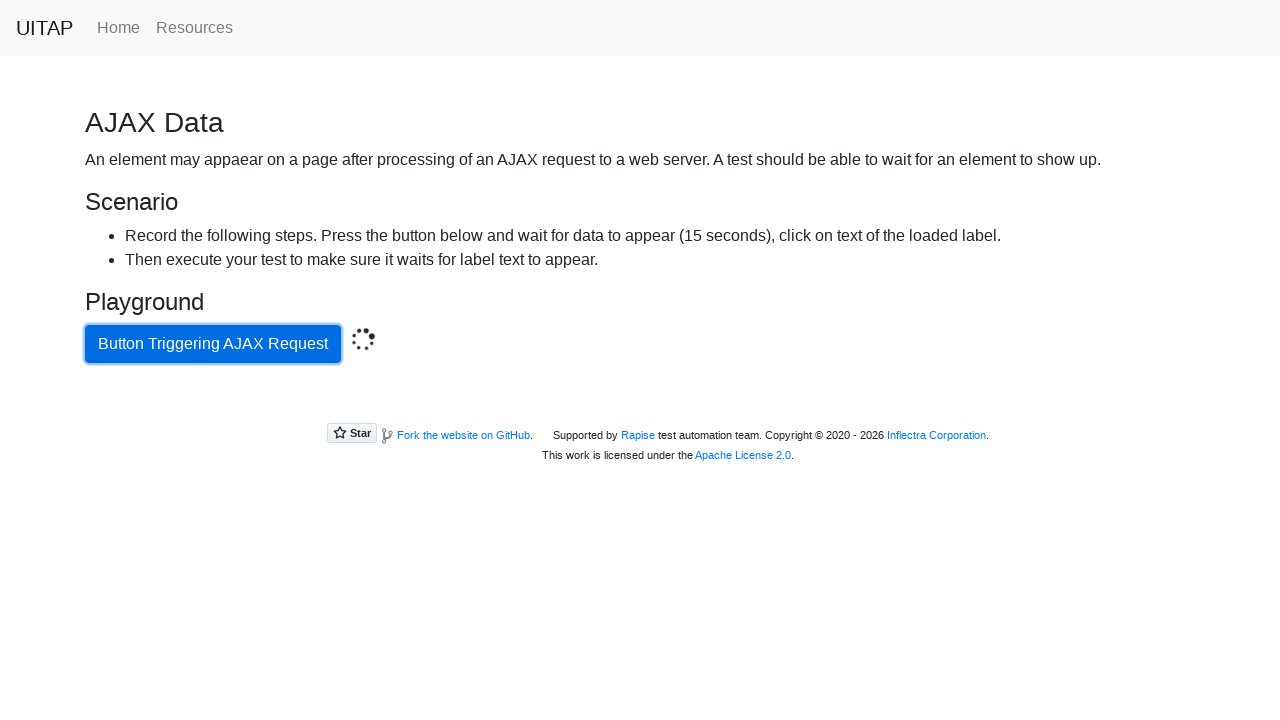

Waited for success message to appear and become visible
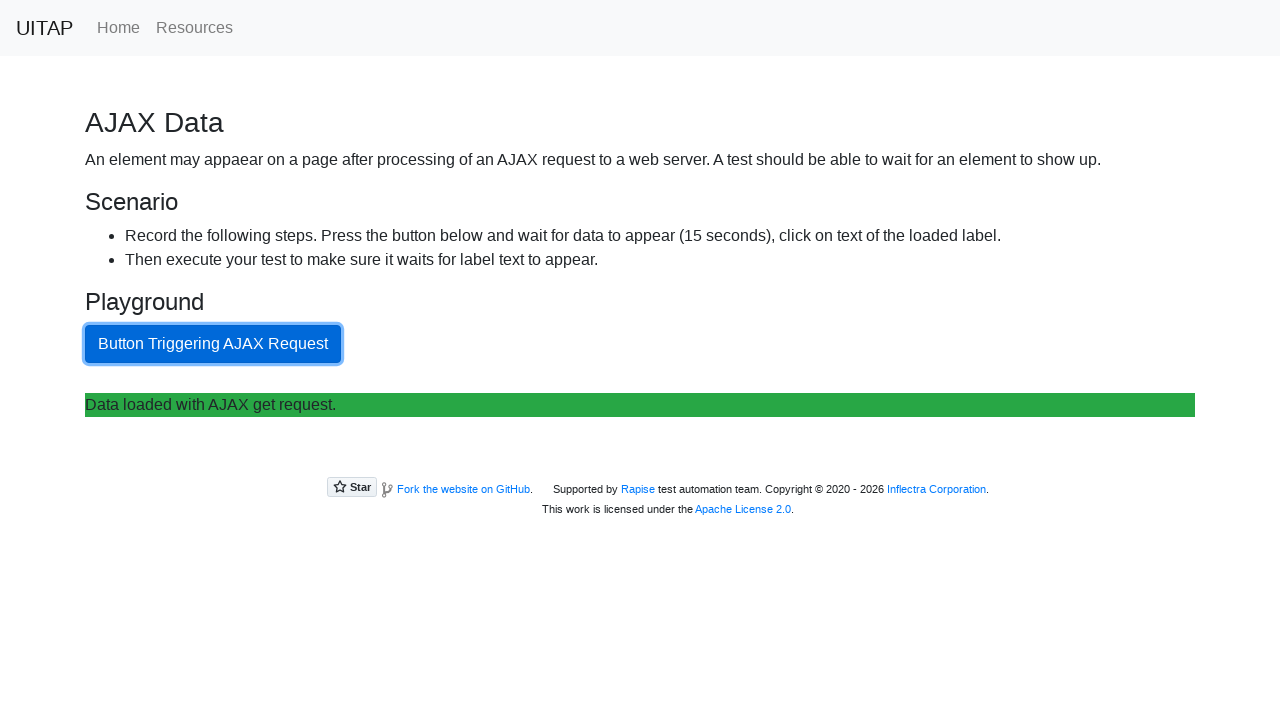

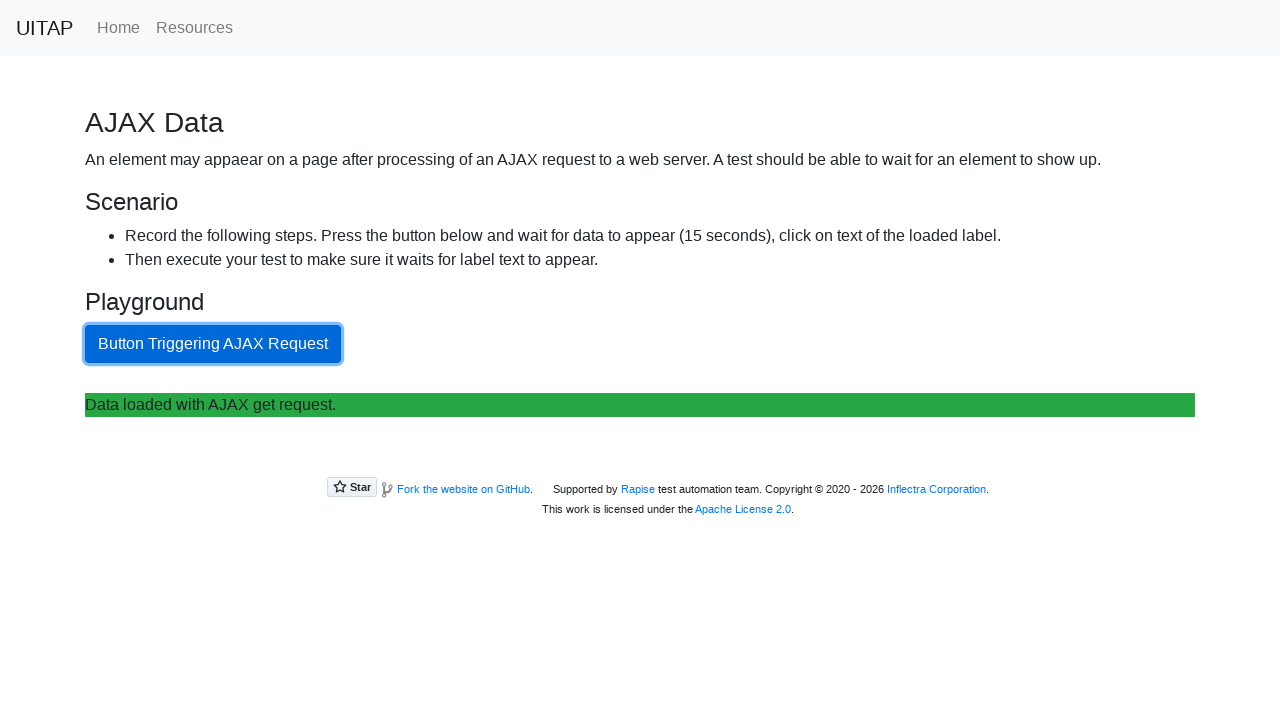